Tests date selection functionality on a flight booking website by selecting May 21st from a date picker calendar

Starting URL: https://www.ticketstoindia.co.uk/

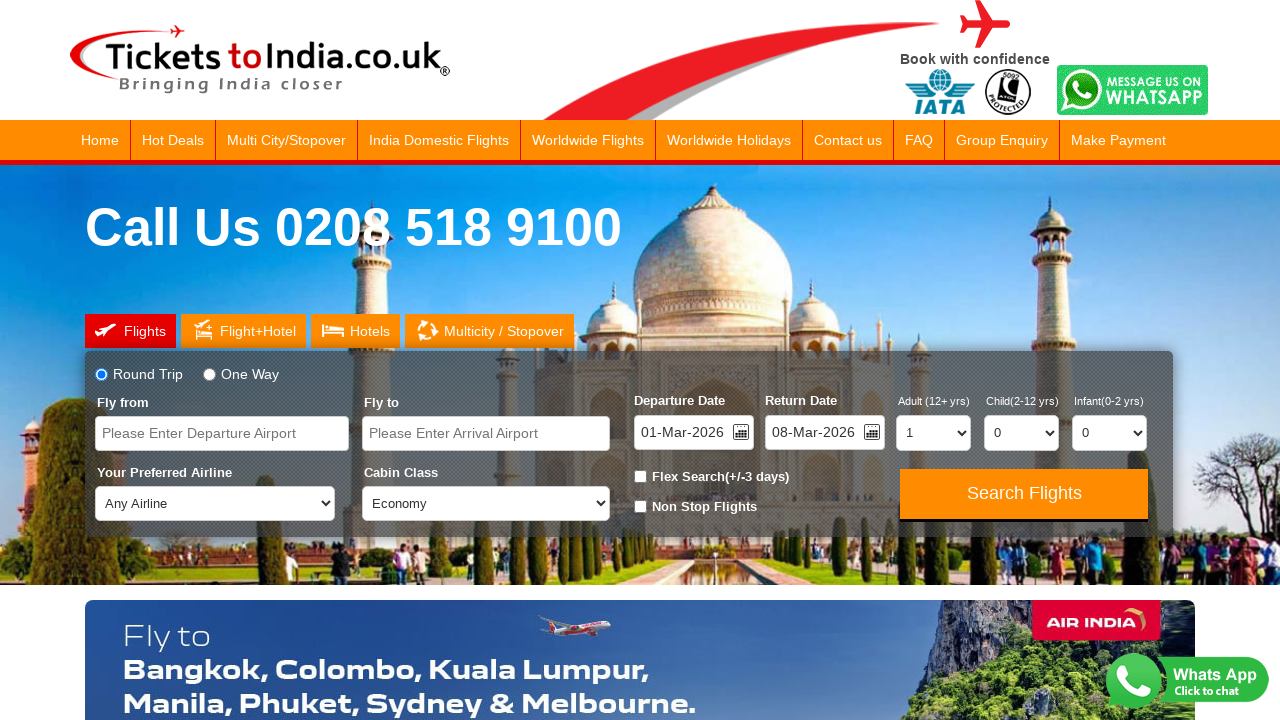

Clicked date input field to open calendar at (694, 432) on xpath=//*[@id='FDptDateDDMMYY']
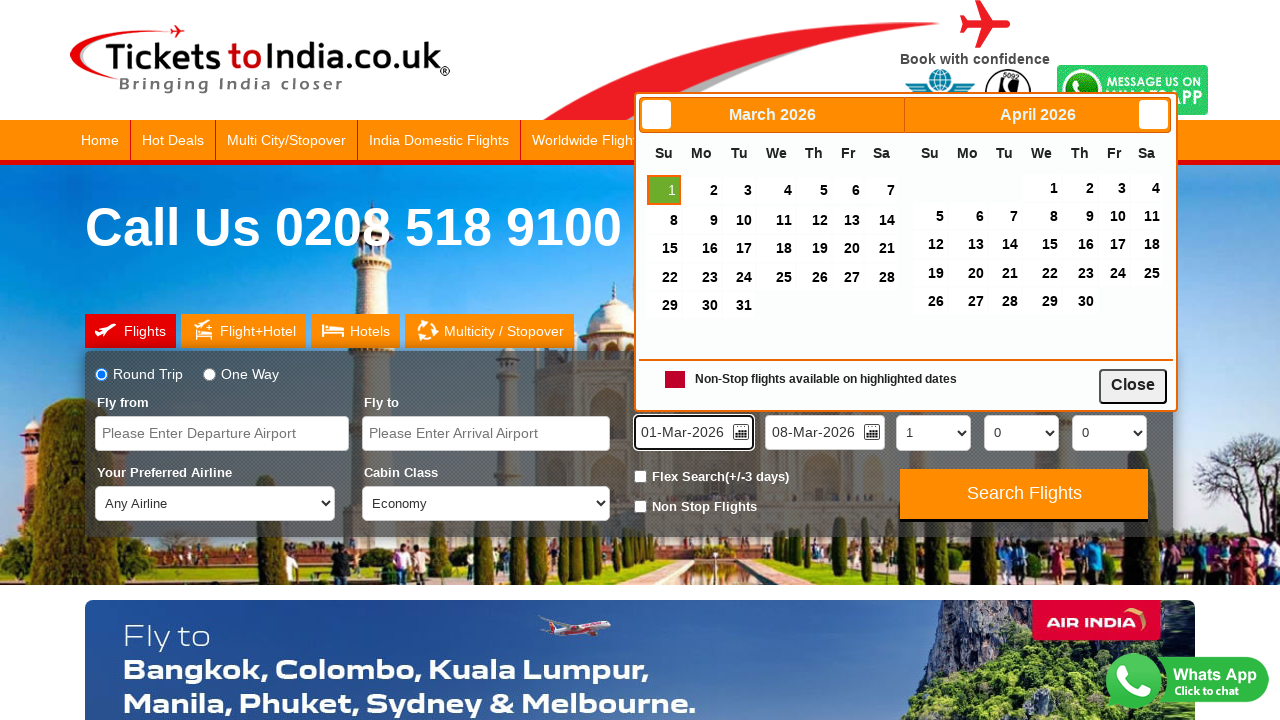

Clicked next month button to navigate towards May at (1153, 114) on xpath=//*[@id='ui-datepicker-div']/div[2]/div/a/span
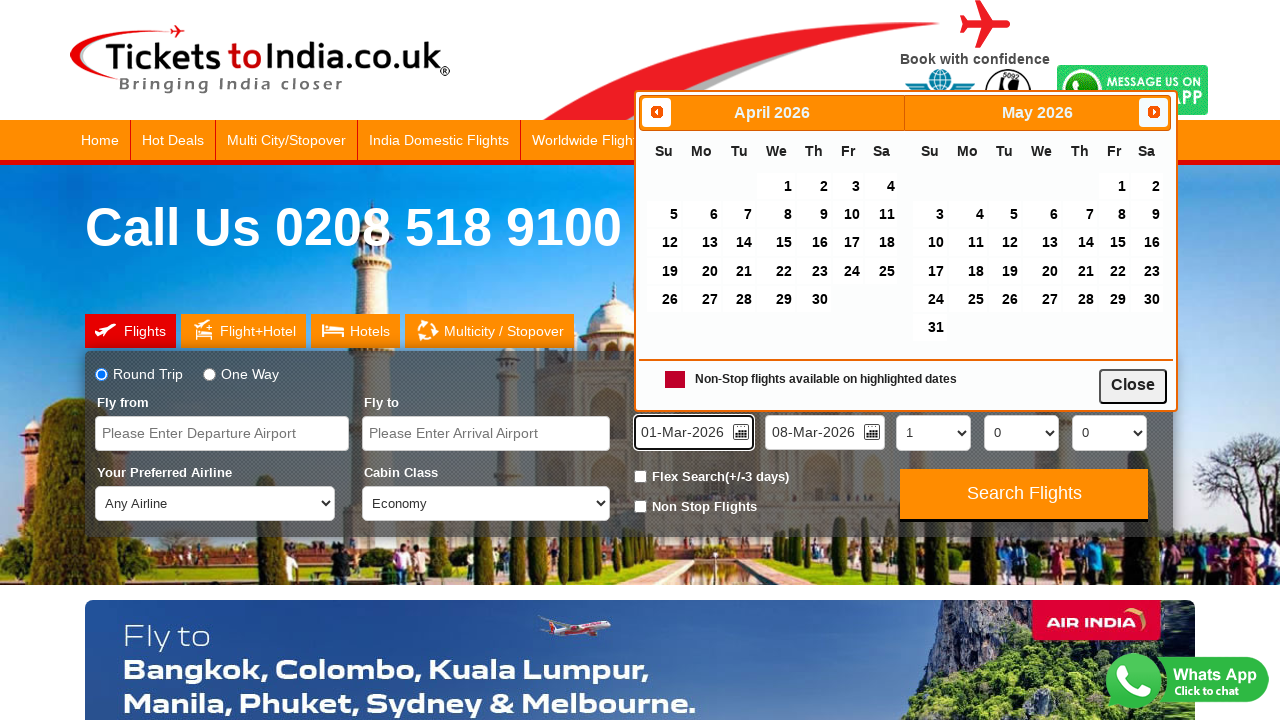

Clicked next month button to navigate towards May at (1154, 111) on xpath=//*[@id='ui-datepicker-div']/div[2]/div/a/span
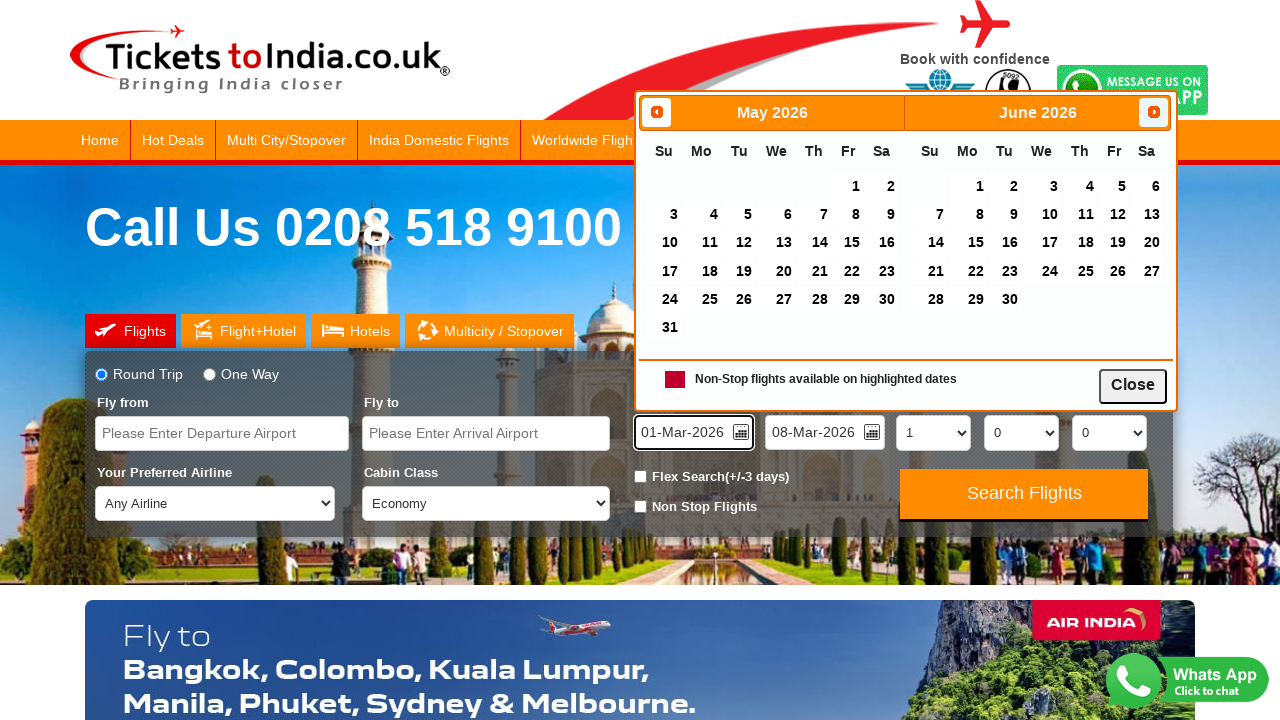

Selected May 21st from the date picker calendar at (814, 271) on .ui-state-default >> nth=20
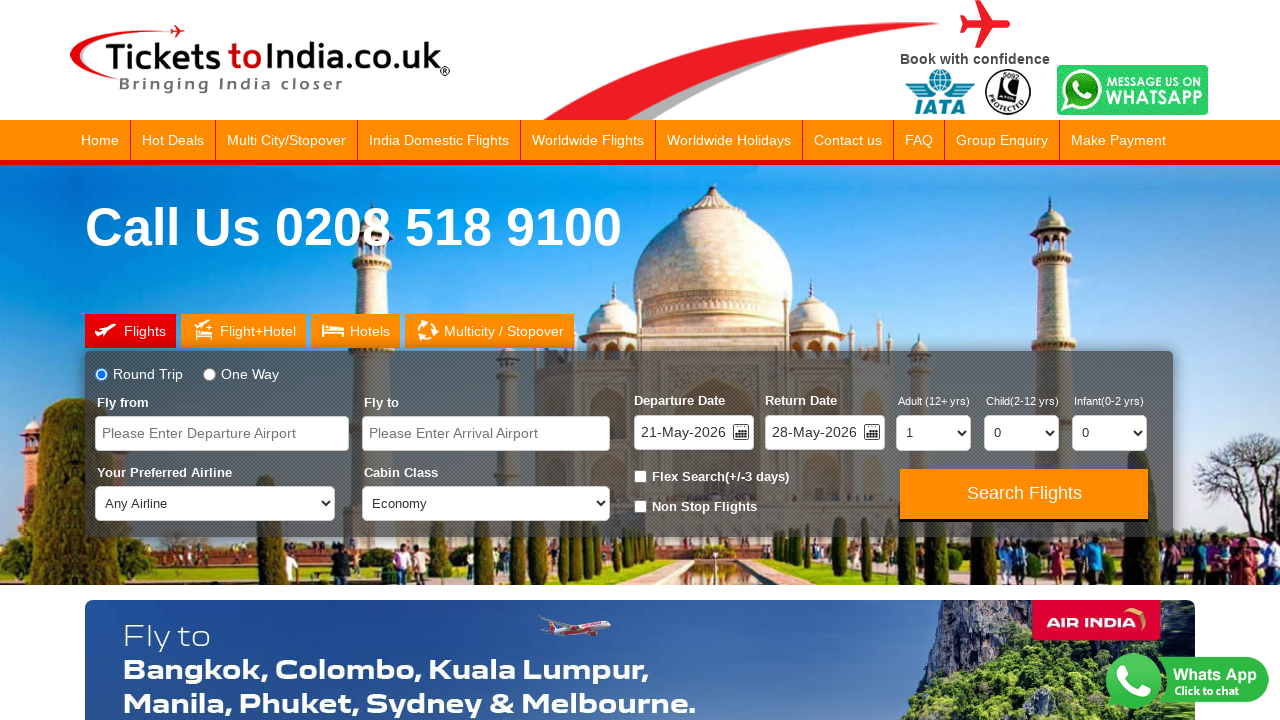

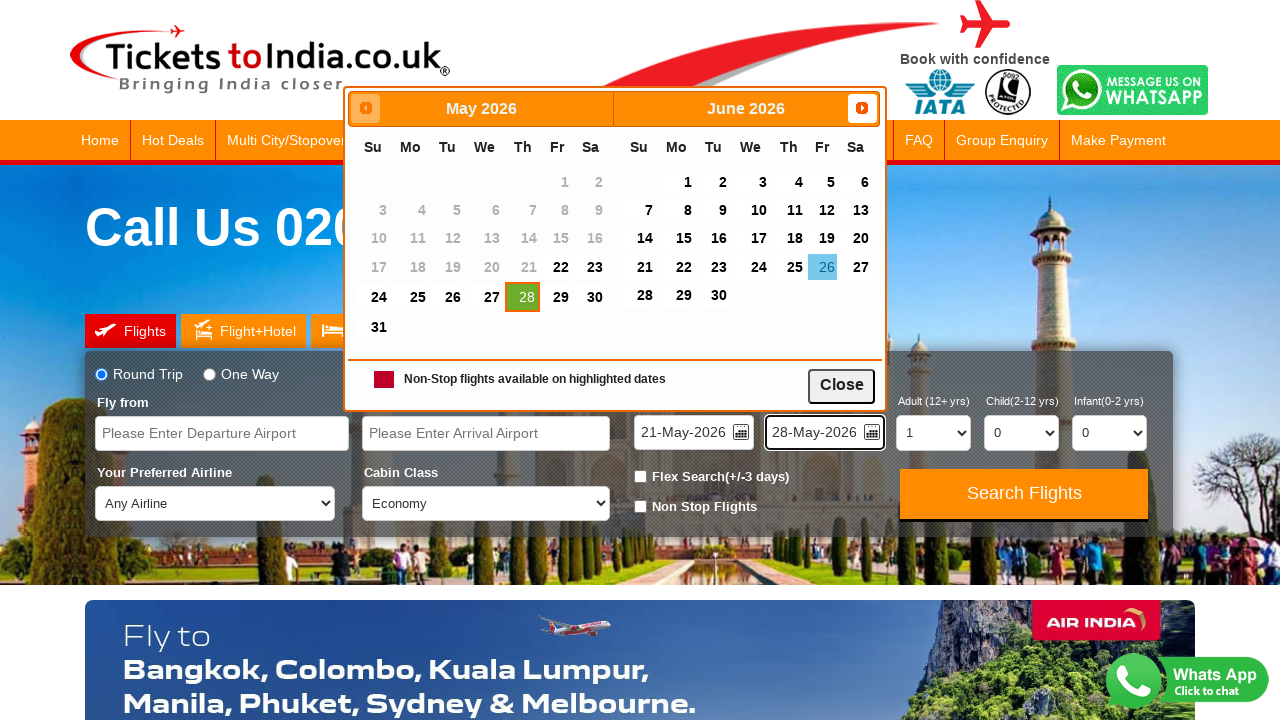